Tests shopping cart functionality by adding an item to cart, verifying cart contents and price, then viewing the basket to check subtotal and total amounts

Starting URL: https://practice.automationtesting.in/

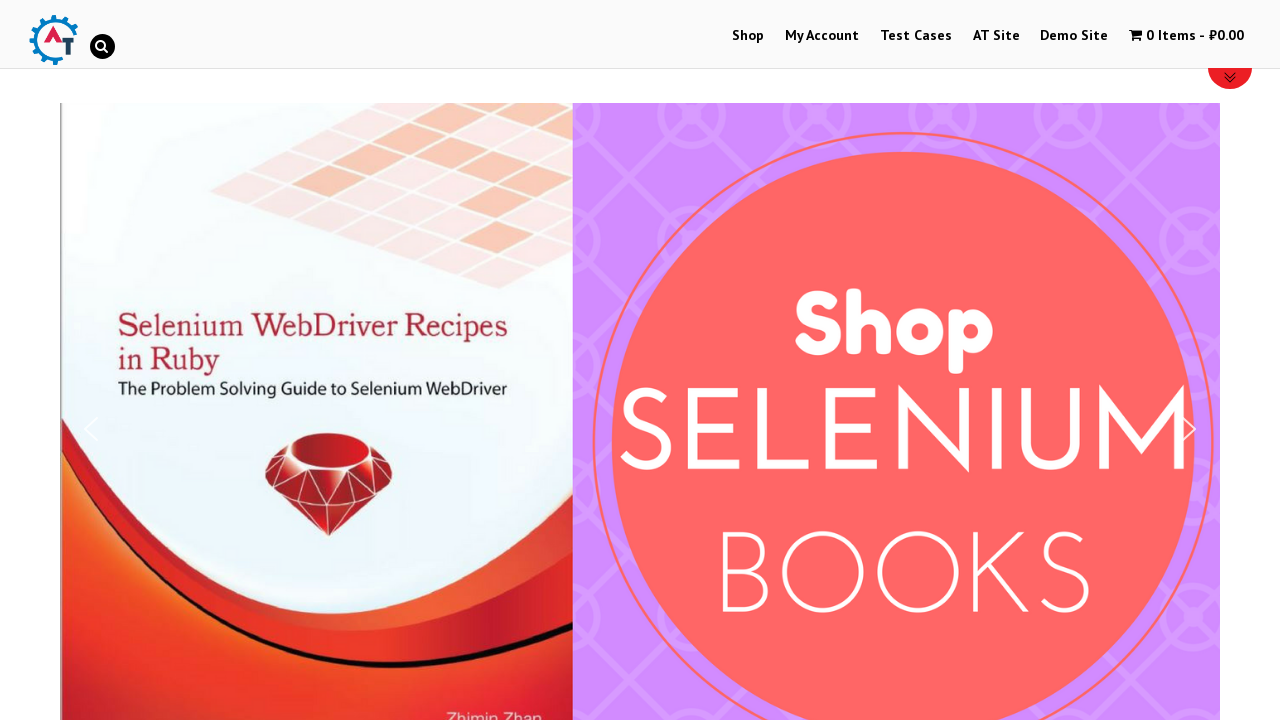

Clicked on Shop link at (748, 36) on text=Shop
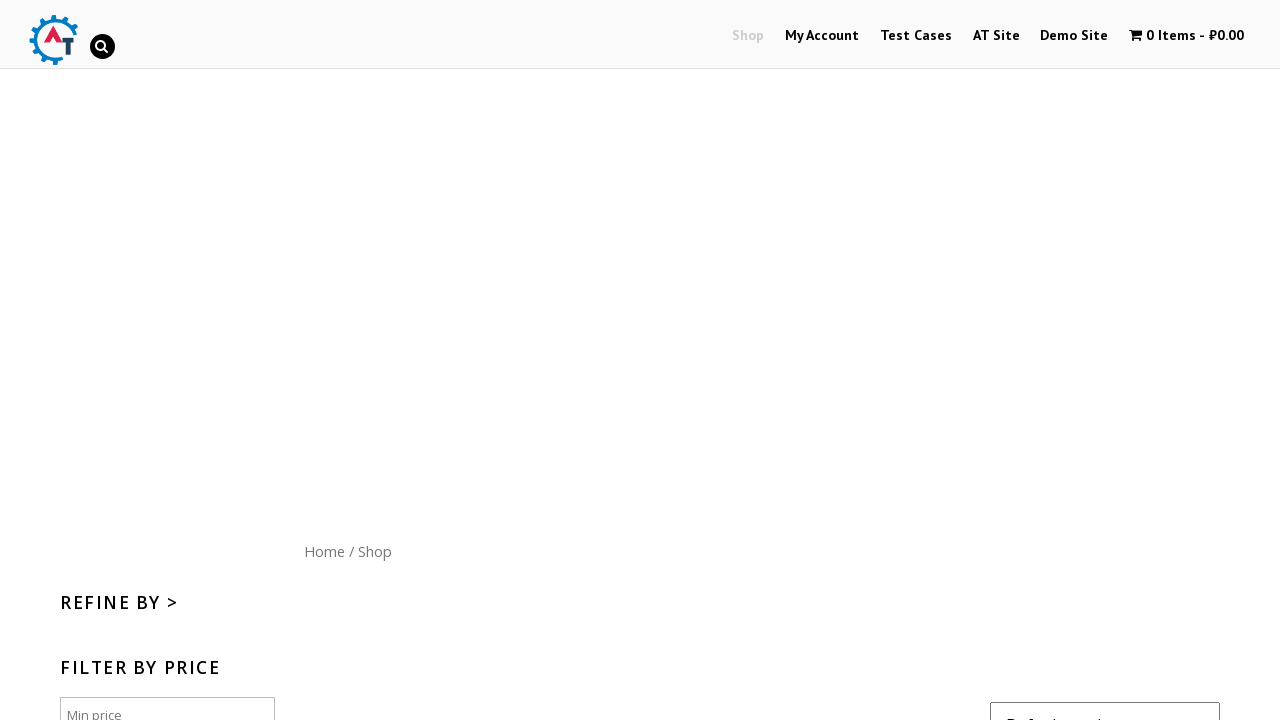

Clicked Add to Cart button for 4th product at (1115, 361) on xpath=//*[@id="content"]/ul/li[4]/a[2]
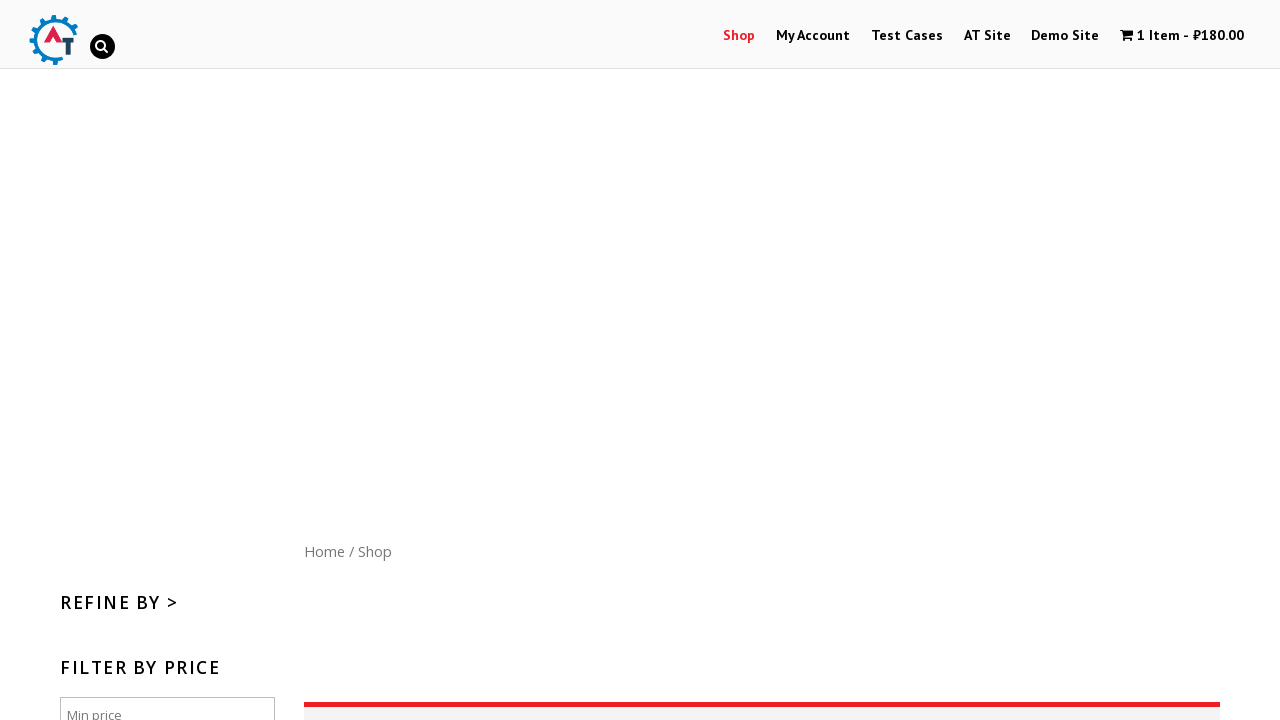

Waited 1 second for cart to update
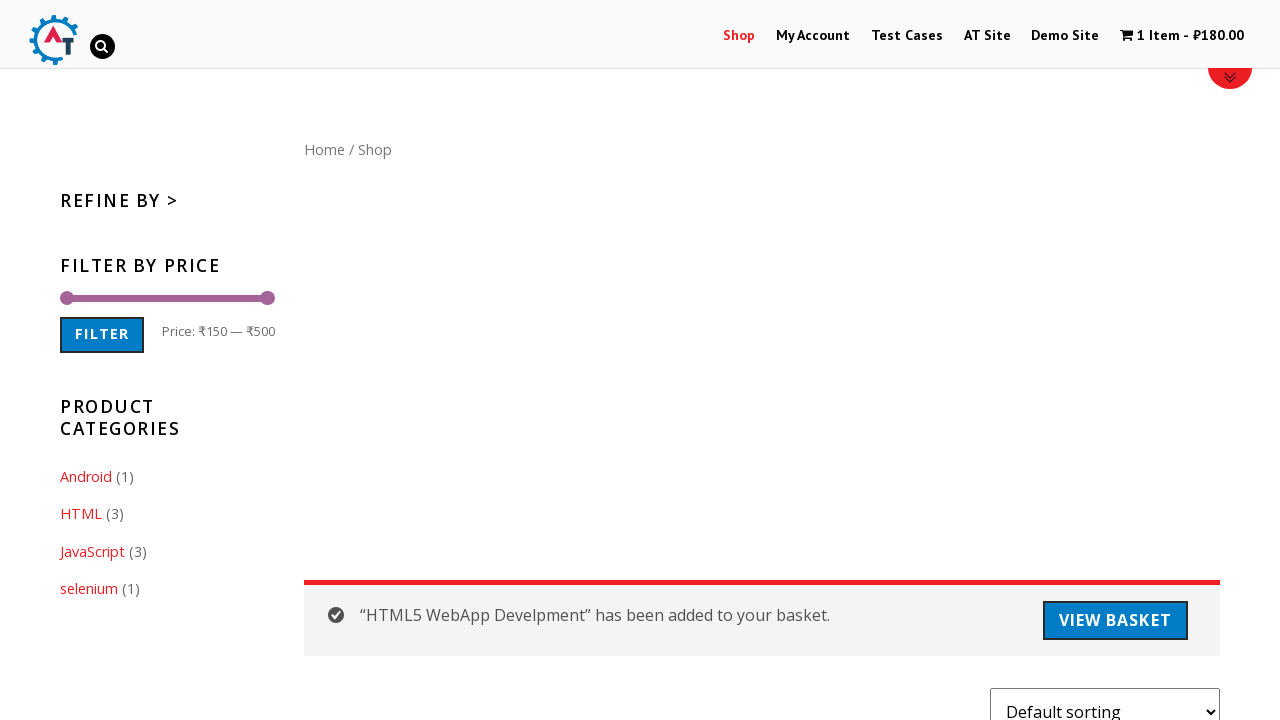

Verified cart contents element is visible - 1 item added
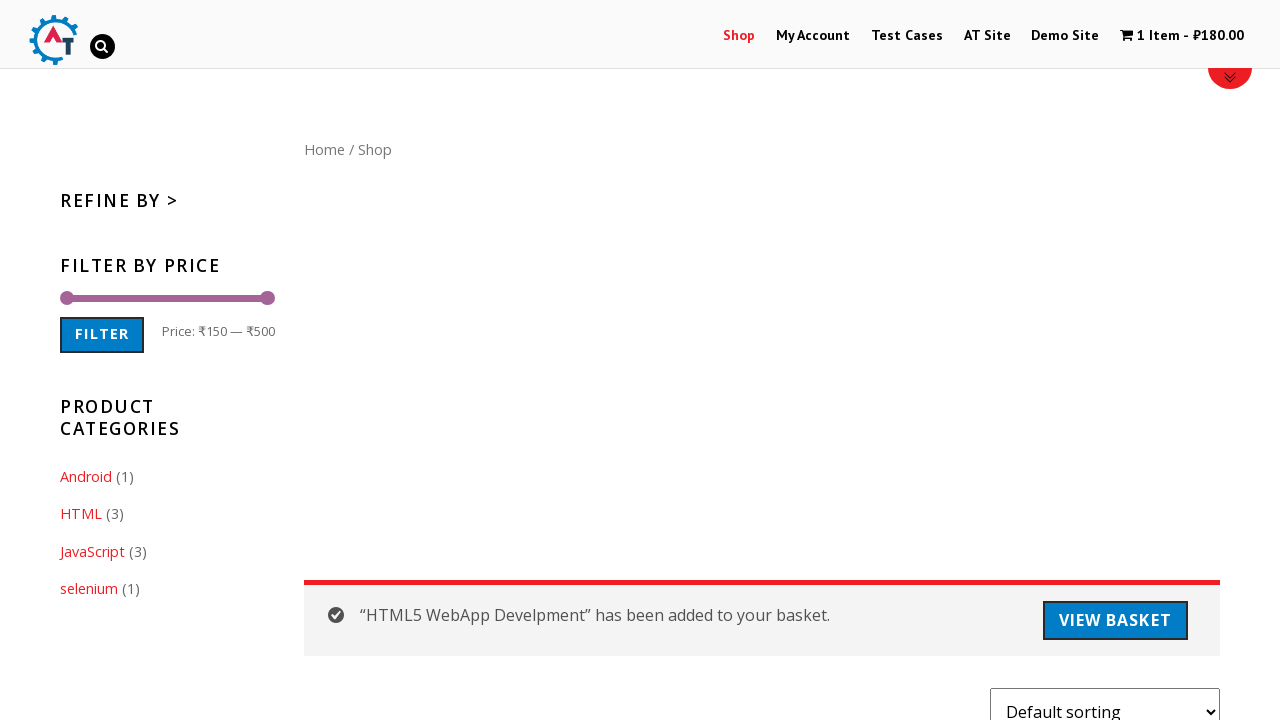

Clicked View Basket link at (1115, 620) on text=View Basket
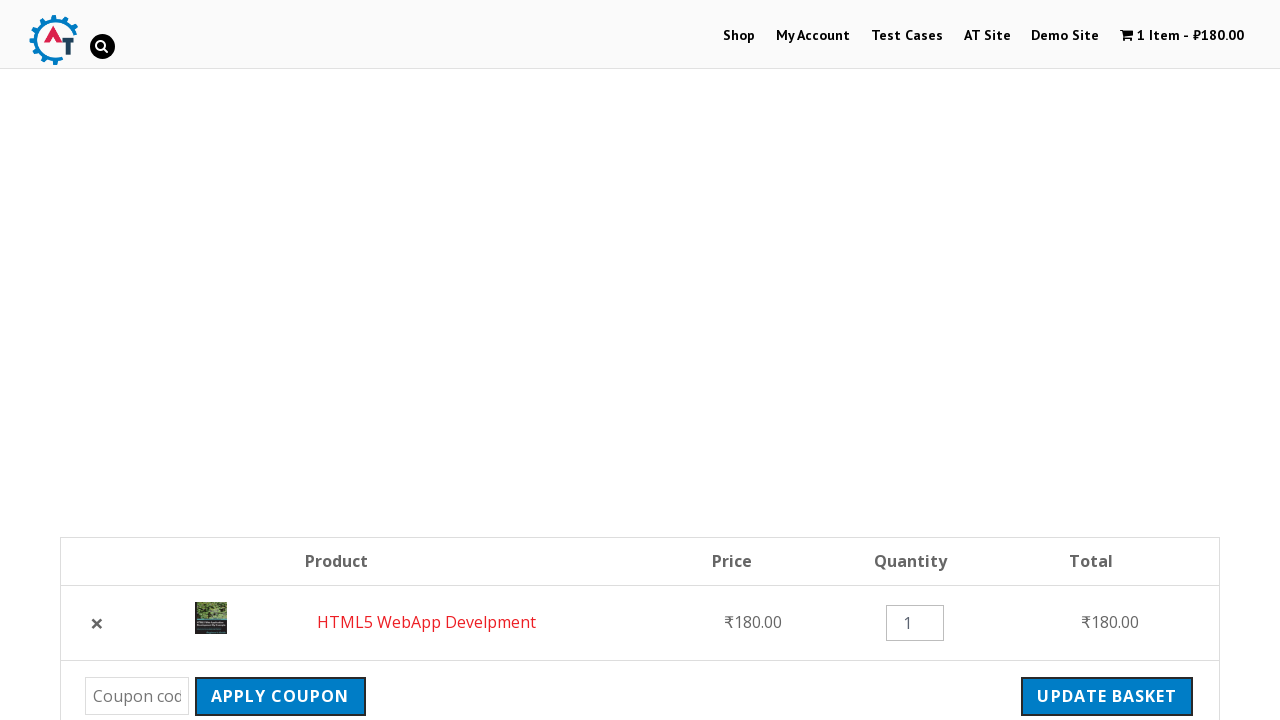

Cart page loaded and subtotal amount is visible
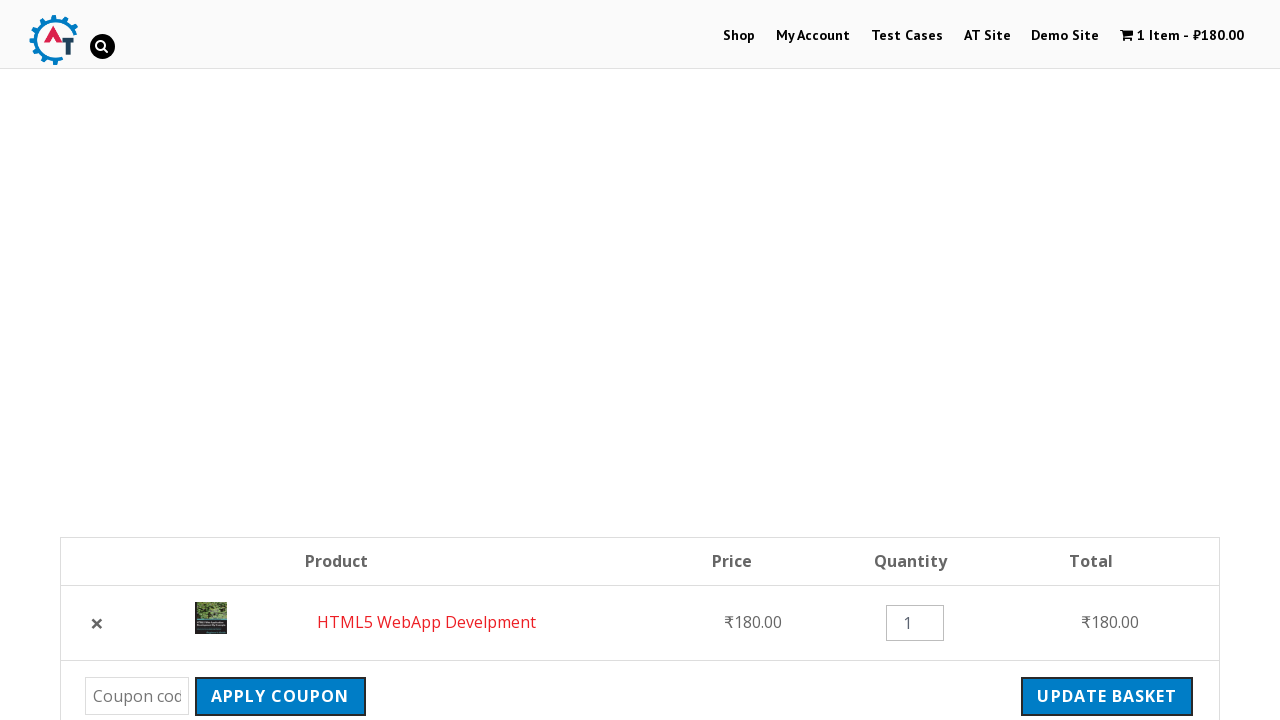

Order total amount is visible on cart page
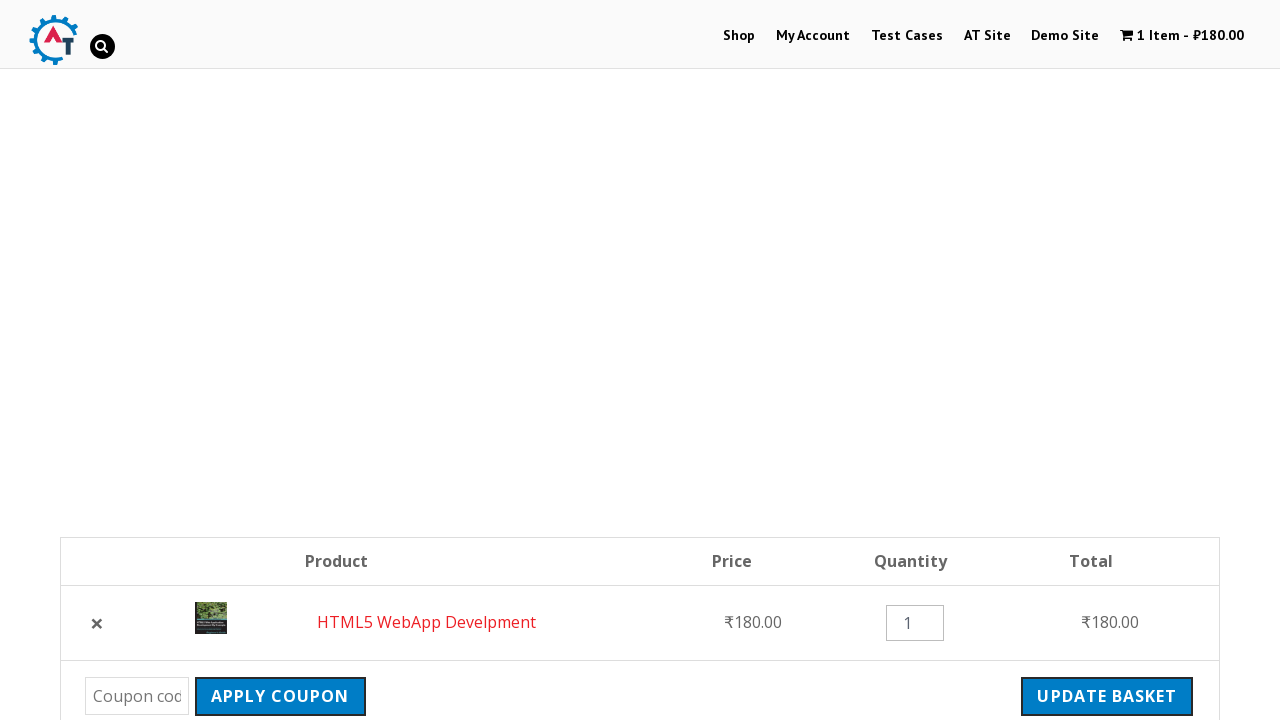

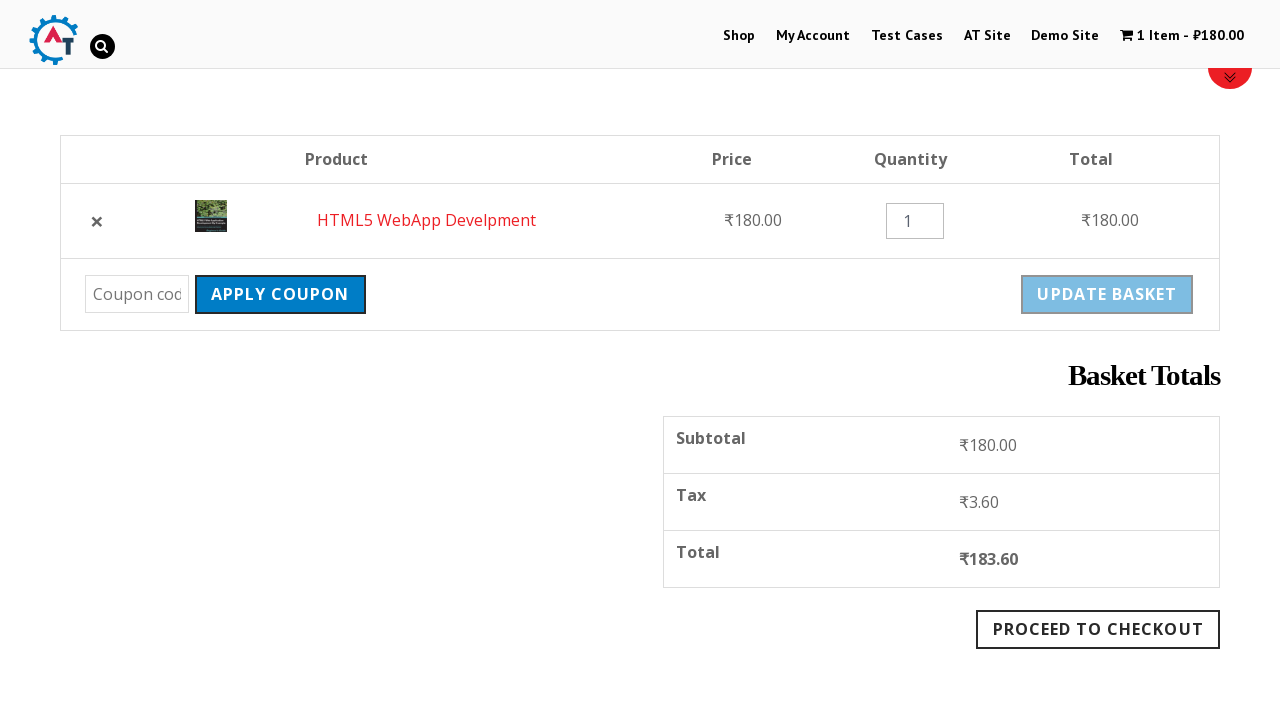